Navigates to the login practice page and verifies it loads correctly

Starting URL: https://rahulshettyacademy.com/loginpagePractise/

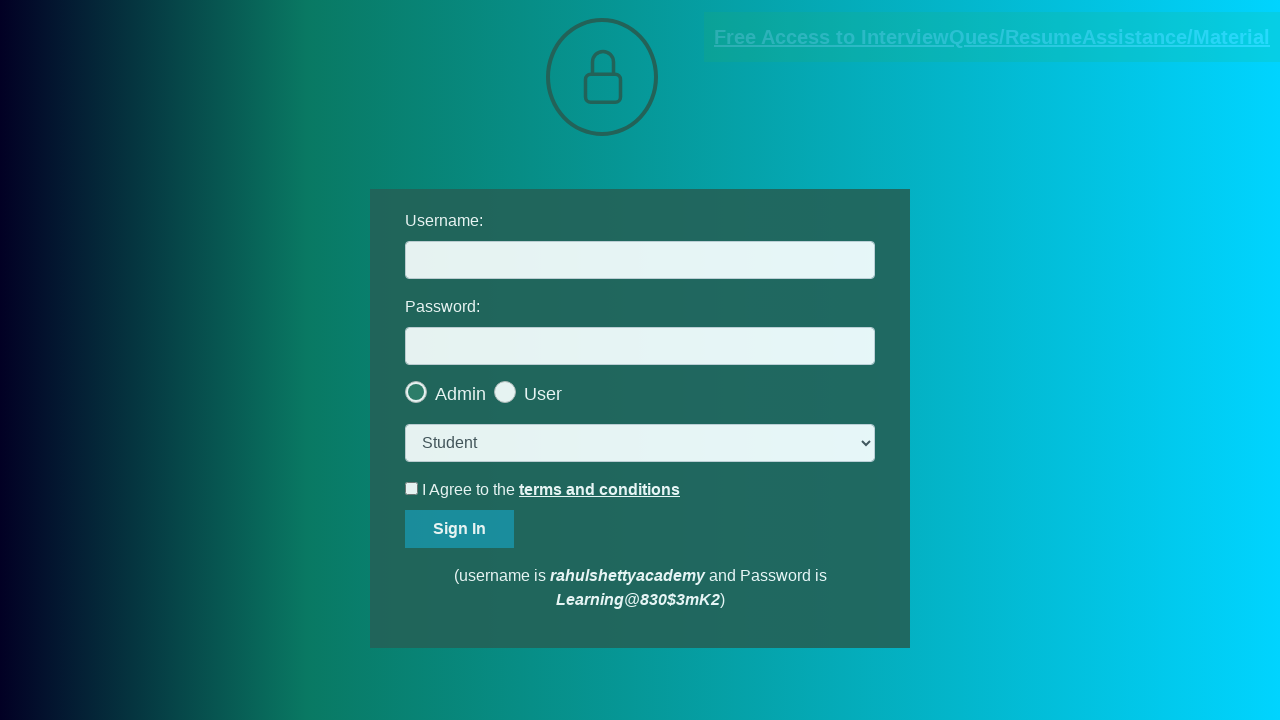

Login practice page DOM content loaded
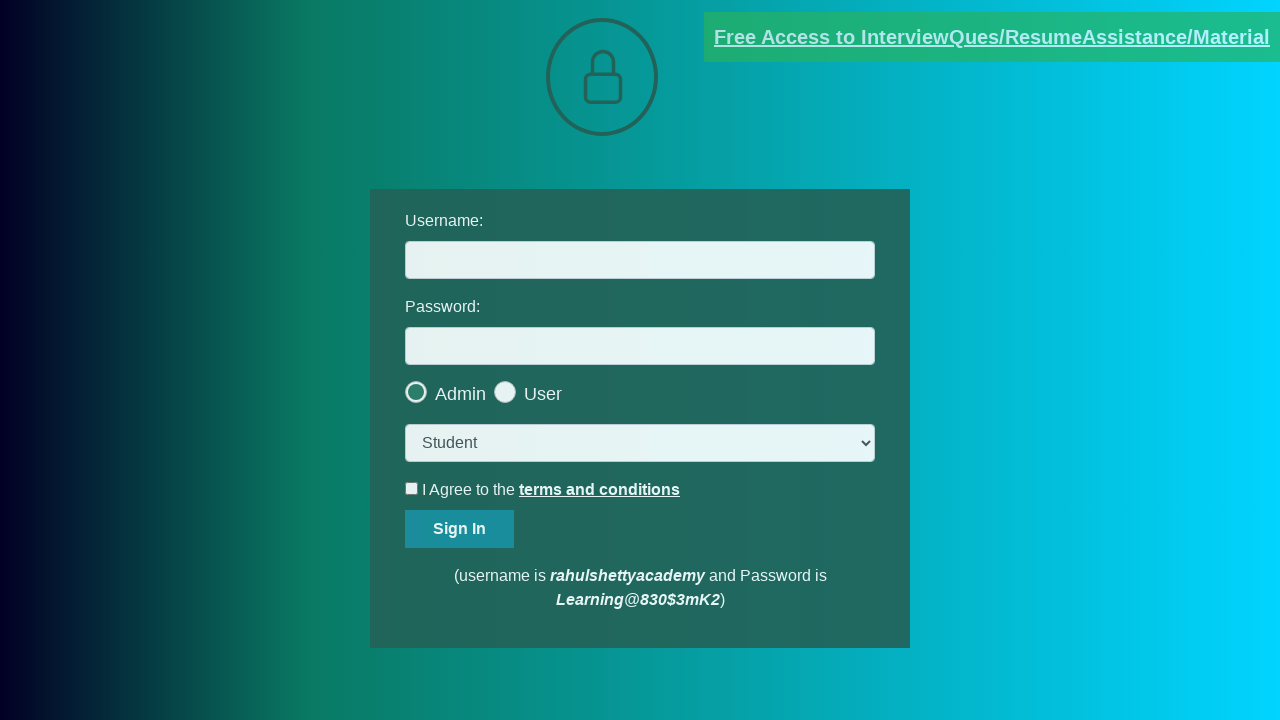

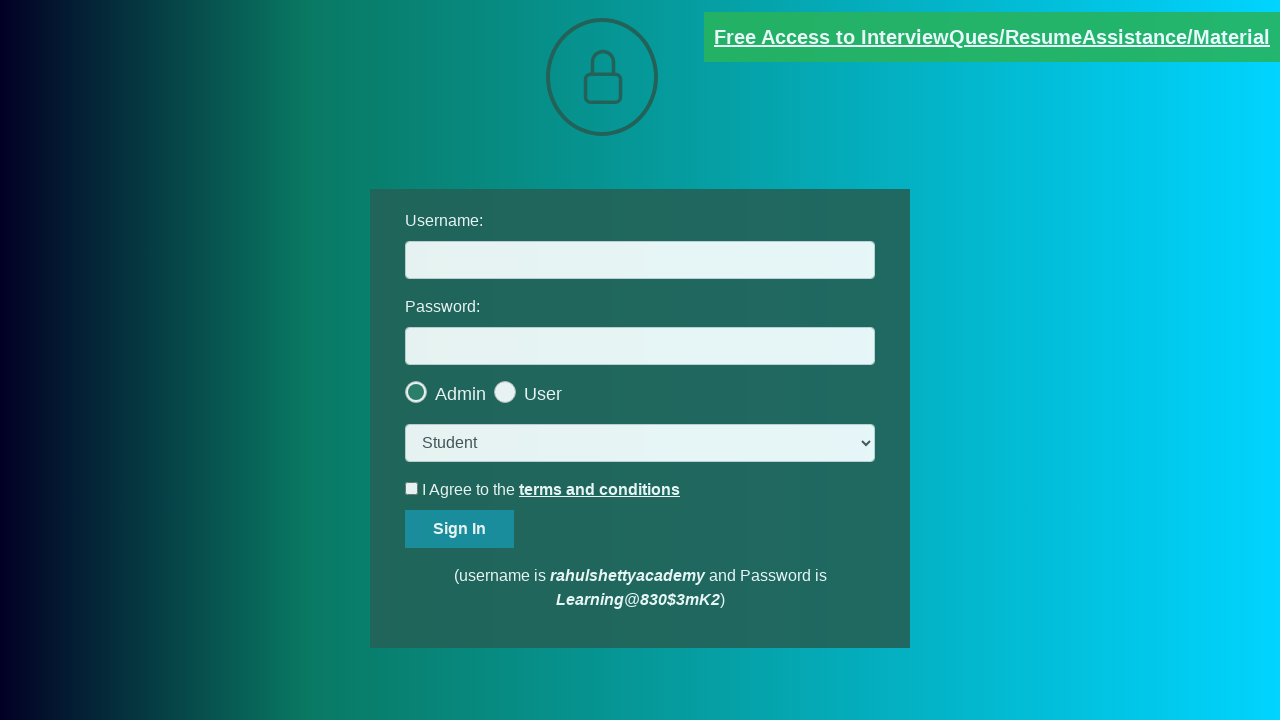